Navigates to Playwright documentation, clicks through to the Page Object Model article and verifies its content

Starting URL: https://playwright.dev

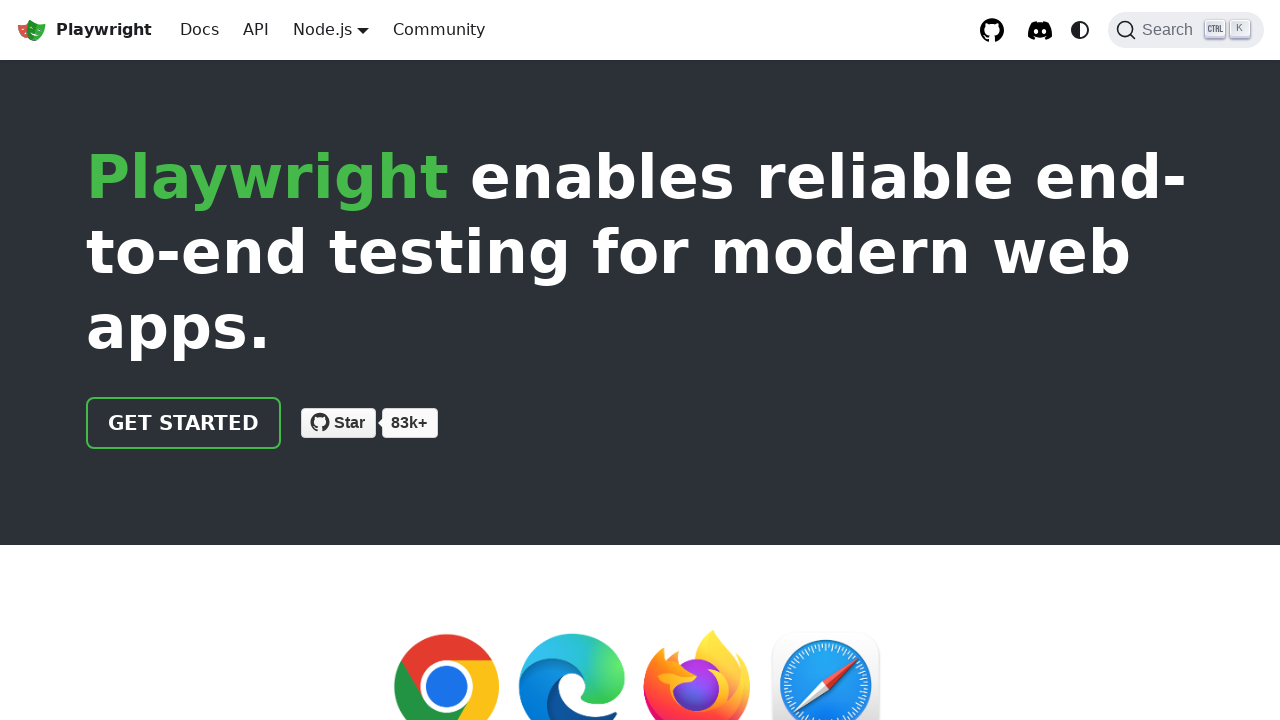

Clicked 'Get started' link at (184, 423) on a >> internal:has-text="Get started"i >> nth=0
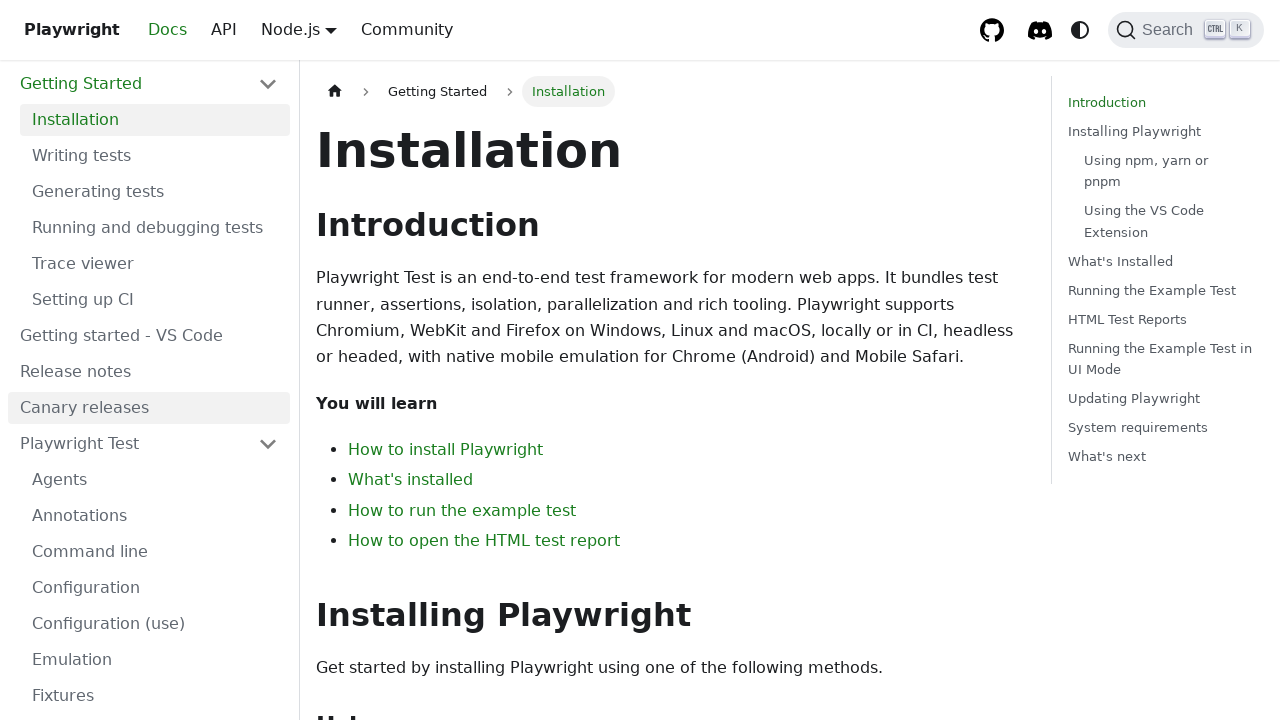

Installation header became visible
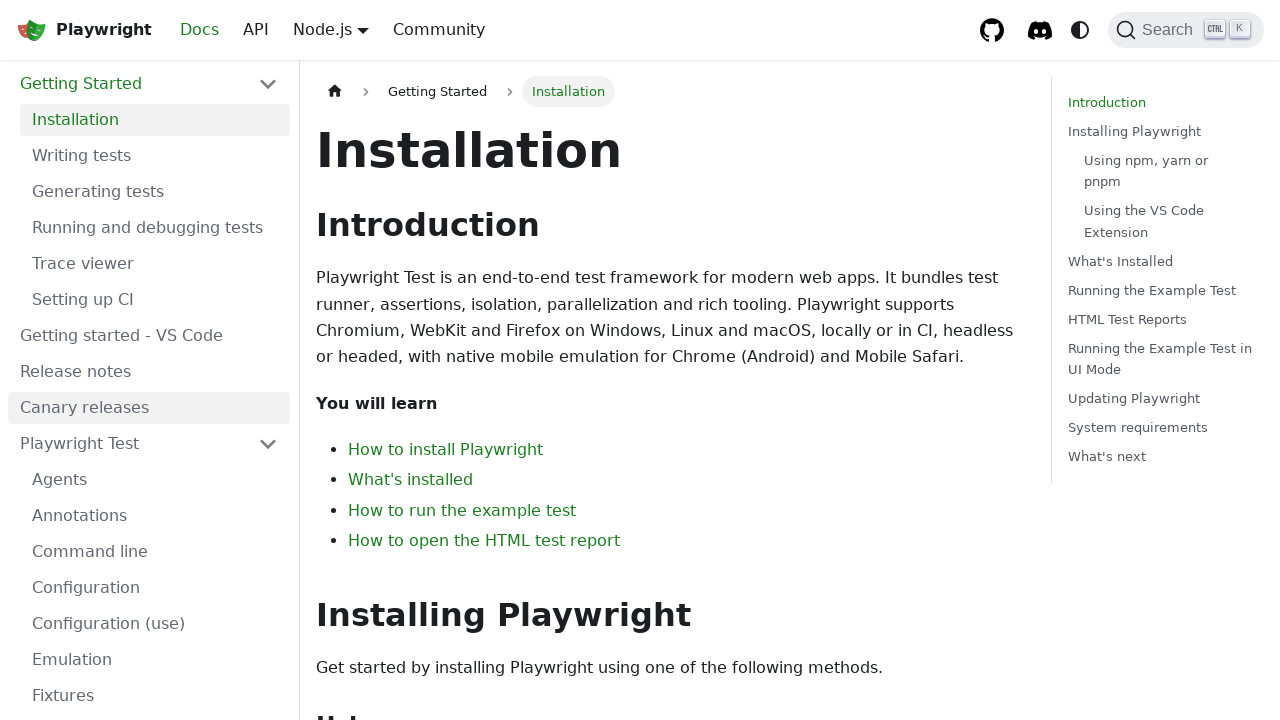

Clicked 'Page Object Model' link in Guides section at (155, 390) on li >> internal:has-text="Guides"i >> a >> internal:has-text="Page Object Model"i
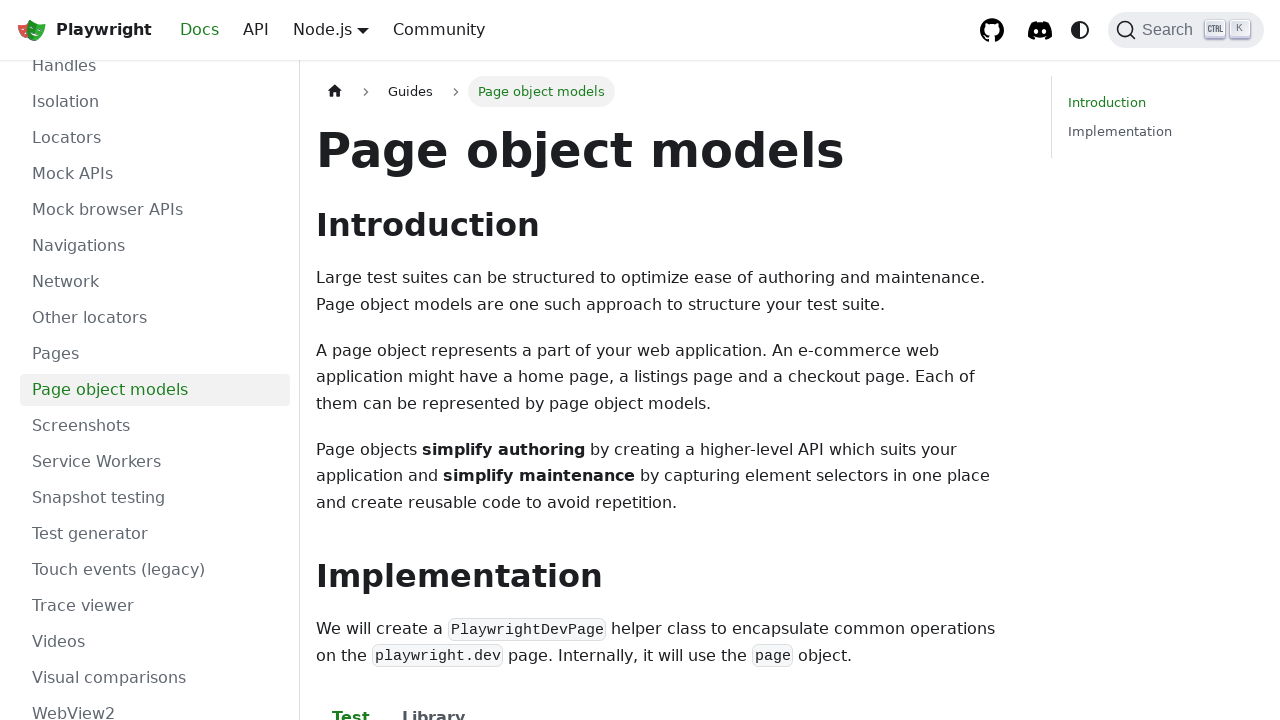

Page Object Model article loaded and visible
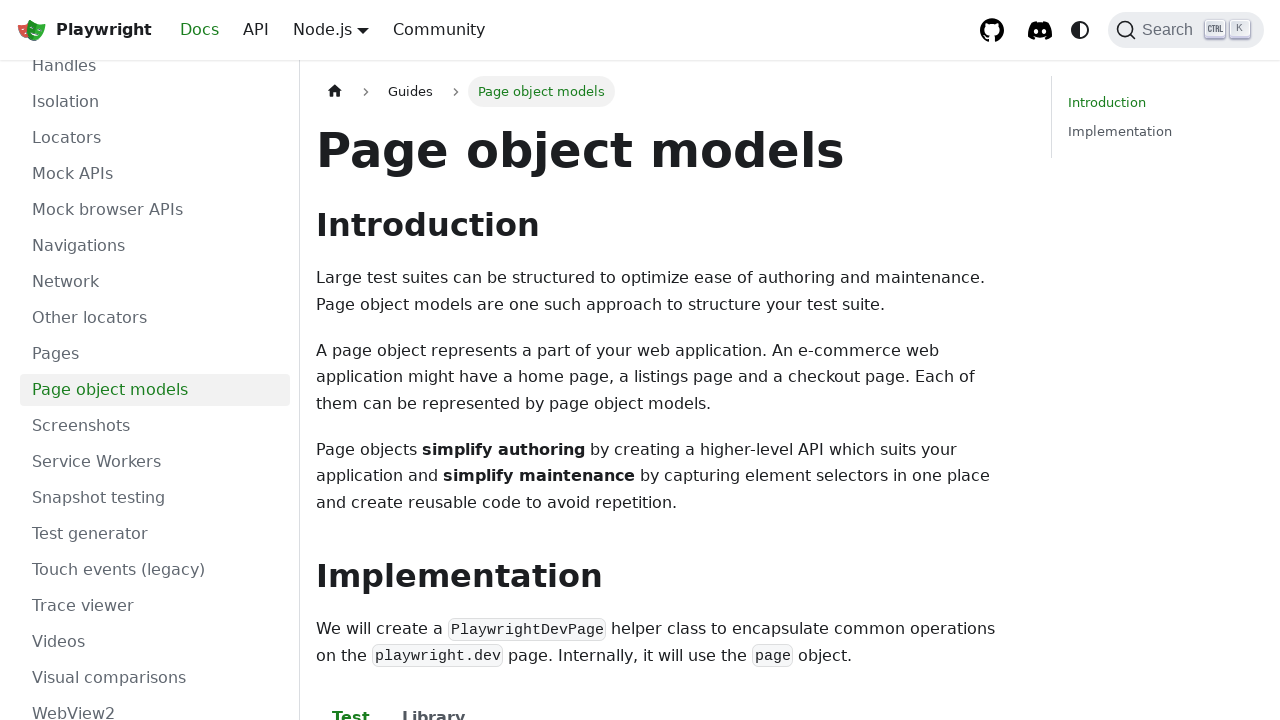

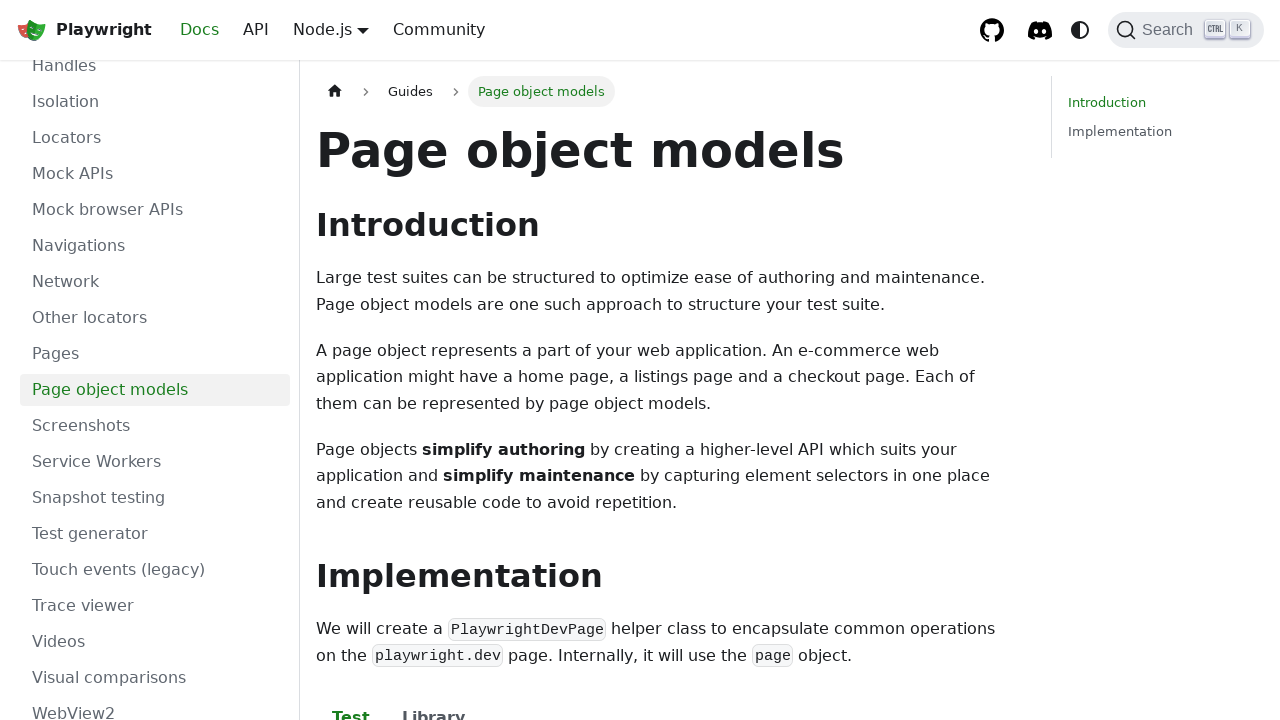